Tests the e-commerce checkout validation by adding a demo ebook to cart, attempting to pay without entering required information, and verifying that validation errors for invalid email and billing name are displayed.

Starting URL: https://shopdemo.e-junkie.com/

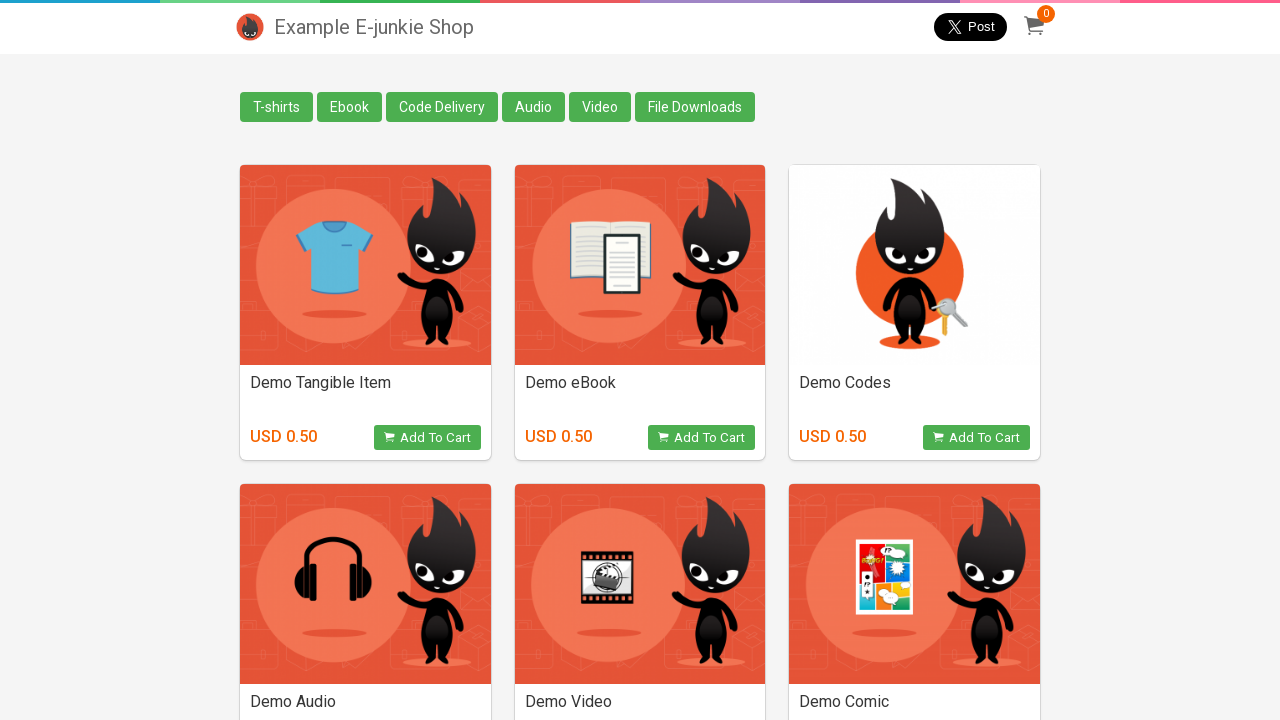

Clicked on Demo Ebook product thumbnail at (640, 265) on div.thumbnail[style*='1595015.png']
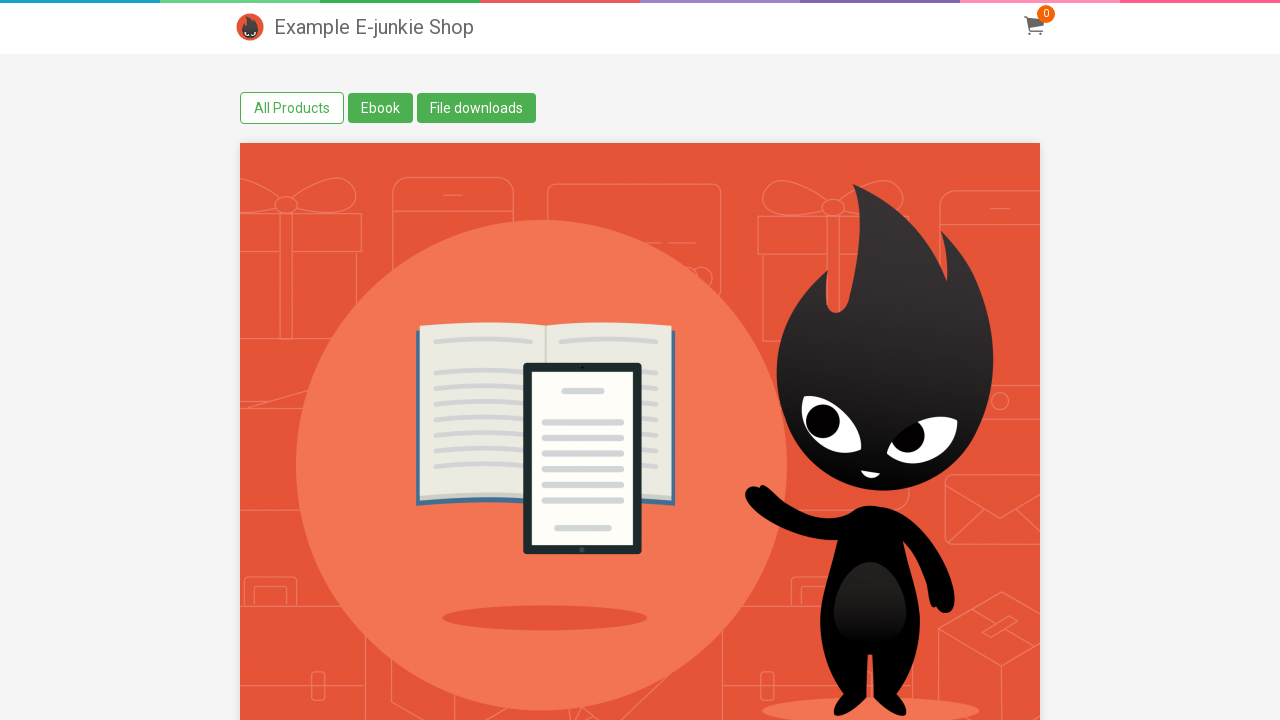

Clicked Add to Cart button at (898, 360) on .g_btn
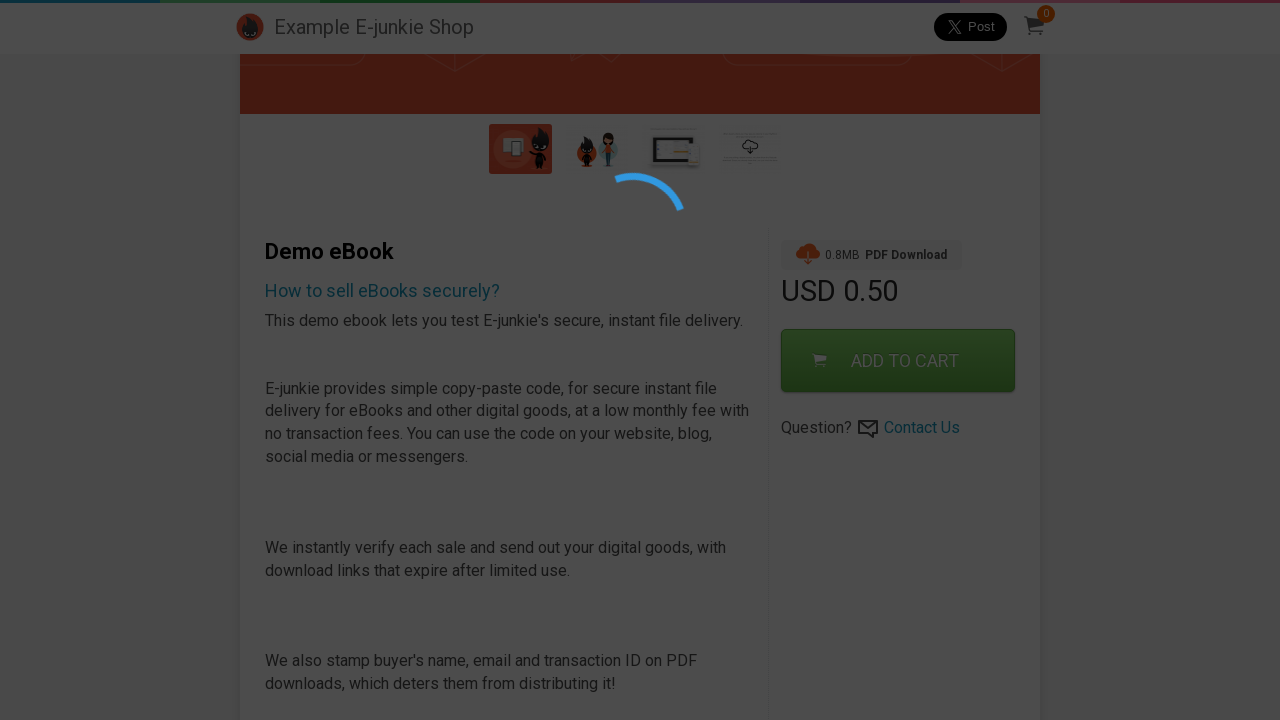

Located checkout iframe
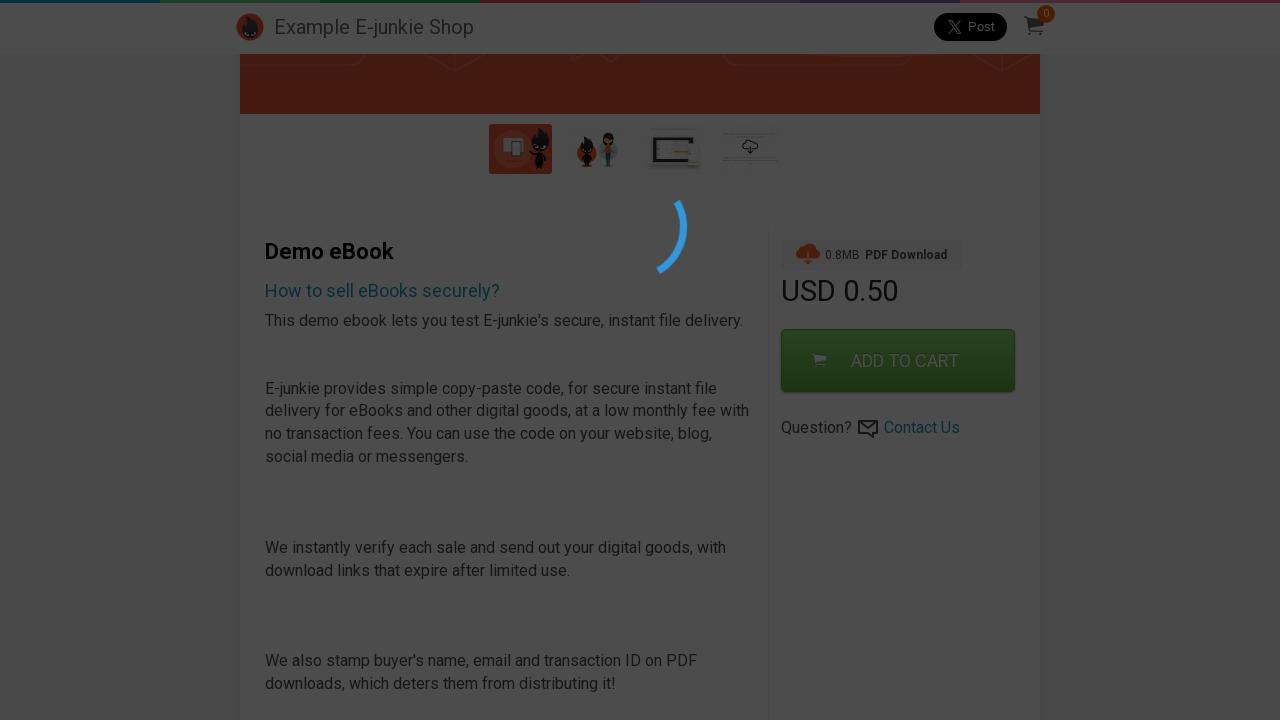

Clicked on Credit Card payment option at (865, 270) on iframe.EJIframeV3.EJOverlayV3 >> internal:control=enter-frame >> .Payment-Button
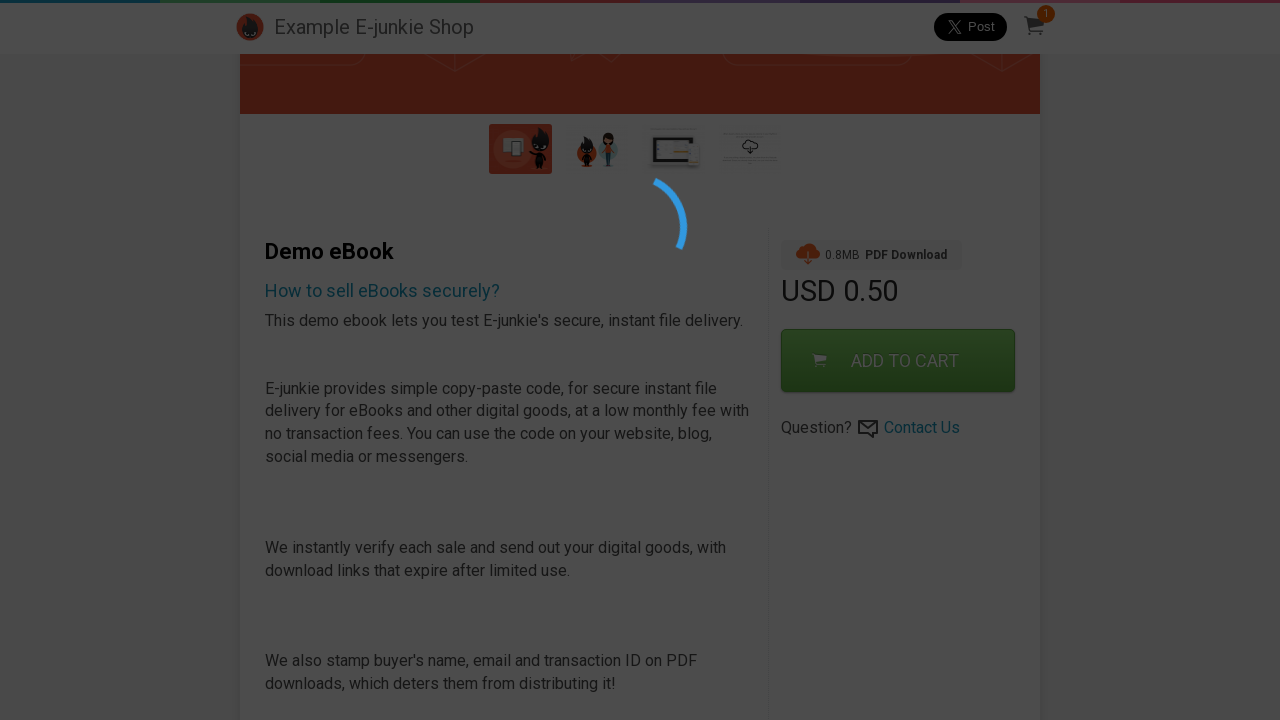

Clicked Pay button without entering required information at (865, 293) on iframe.EJIframeV3.EJOverlayV3 >> internal:control=enter-frame >> .Pay-Button
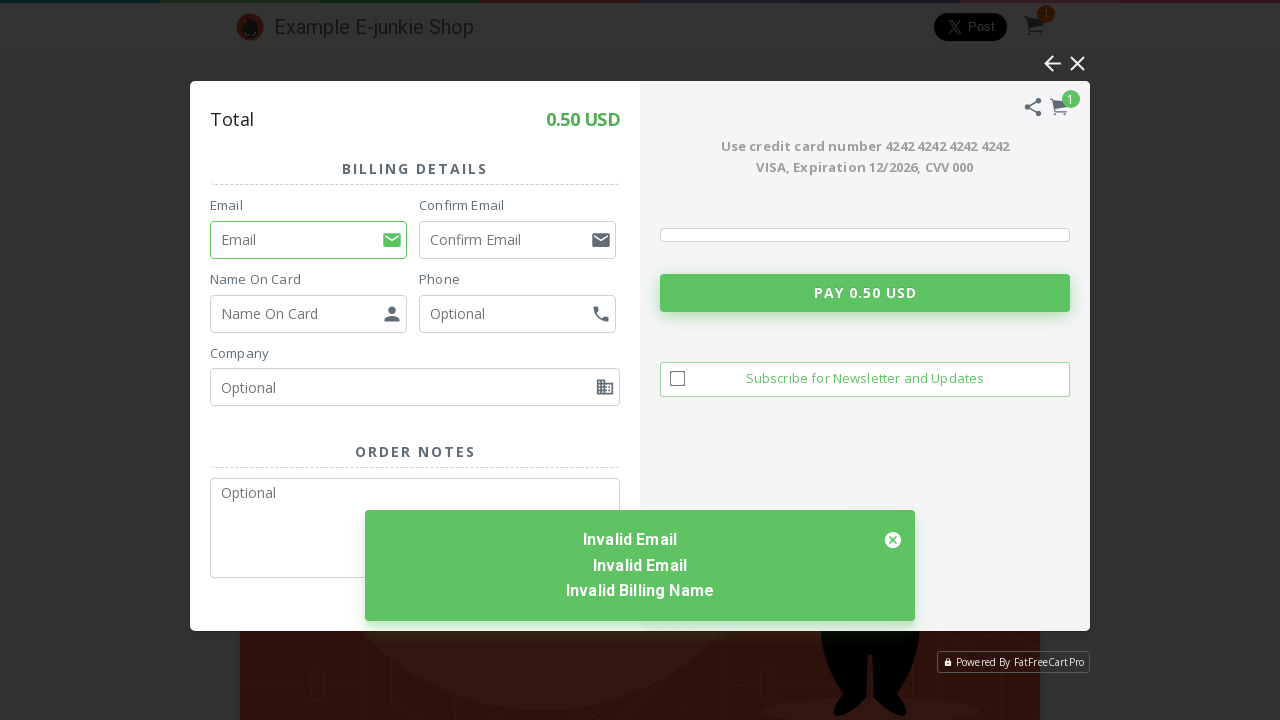

Validation error message appeared and became visible
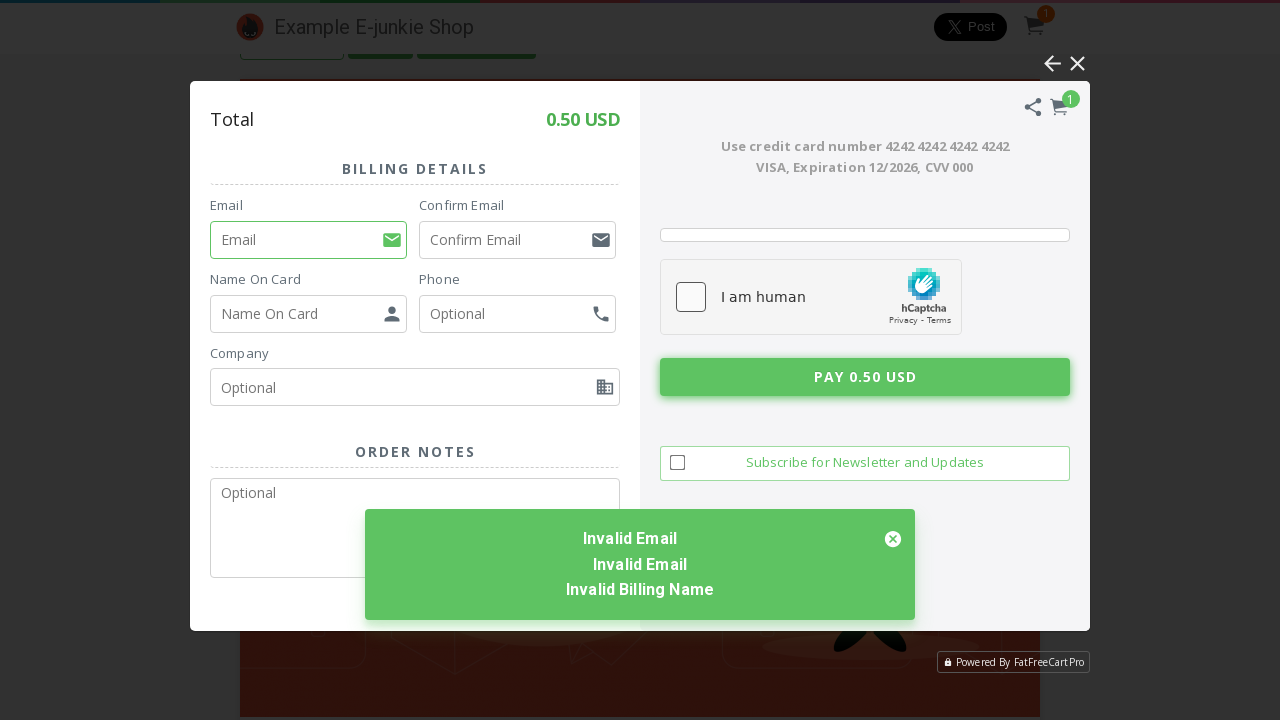

Waited for error states to fully render
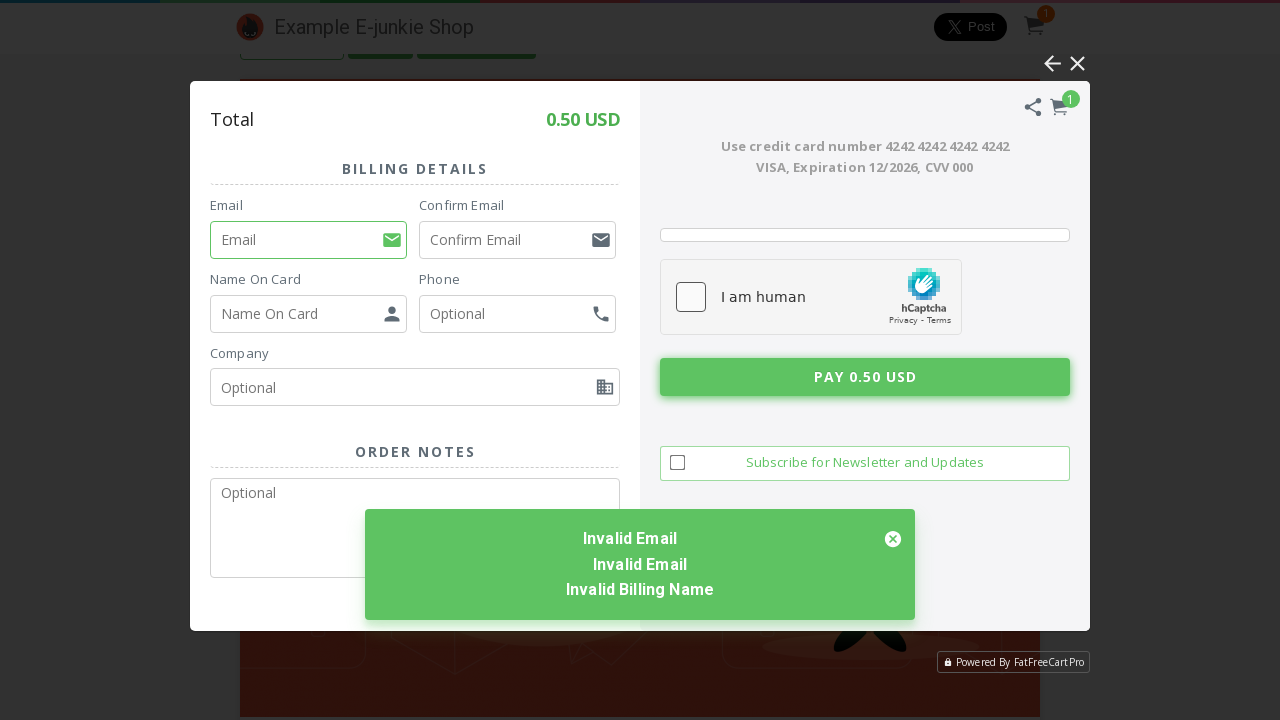

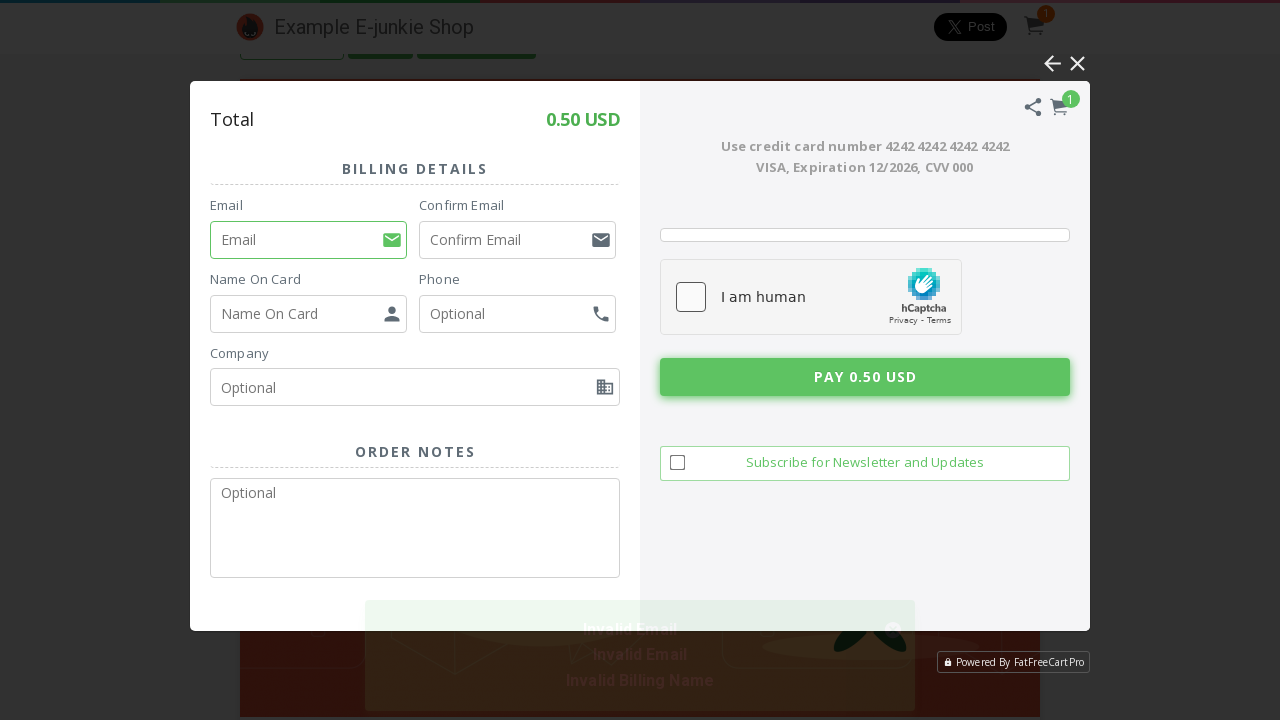